Navigates to Zero Bank login page and verifies that the header text displays "Log in to ZeroBank"

Starting URL: http://zero.webappsecurity.com/login.html

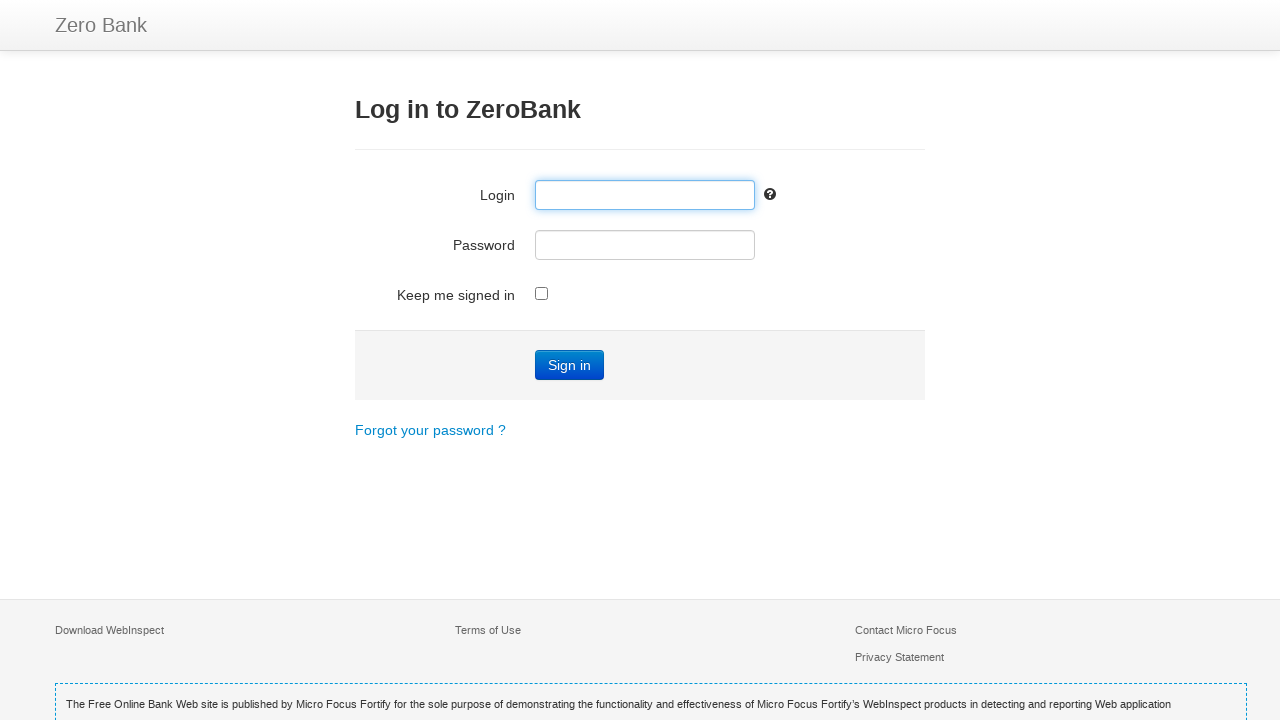

Navigated to Zero Bank login page
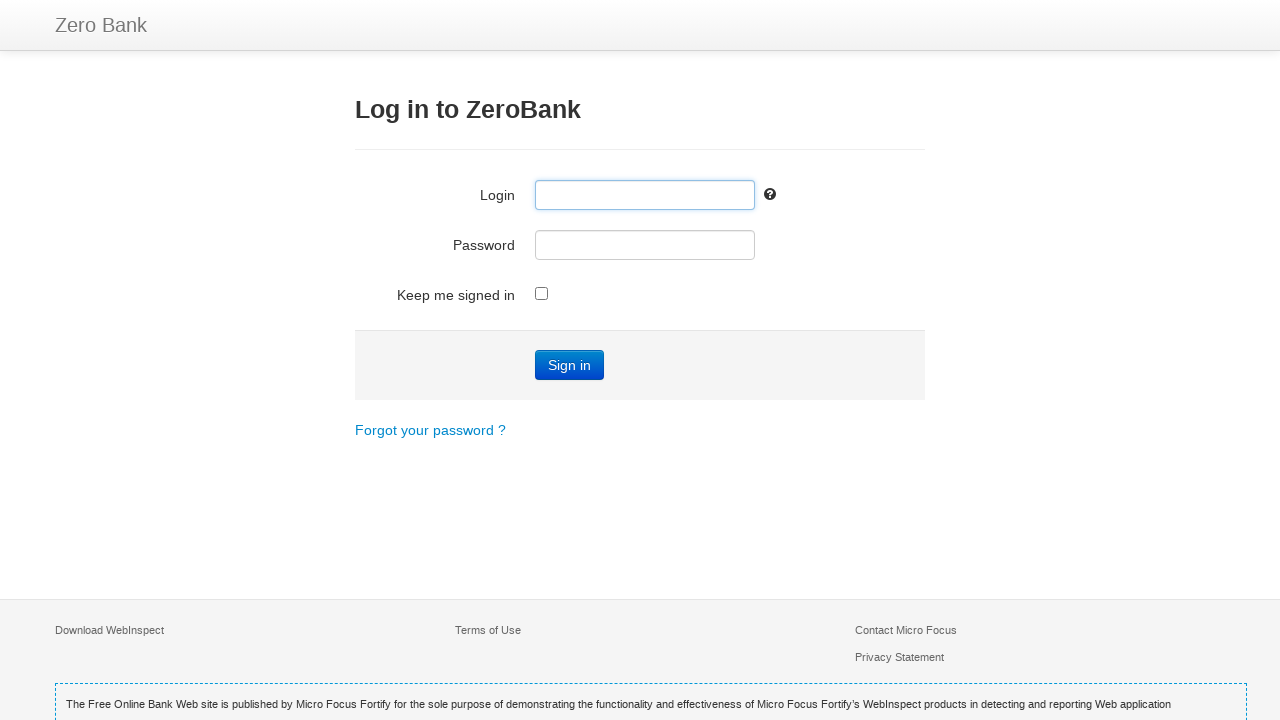

Located header element (h3)
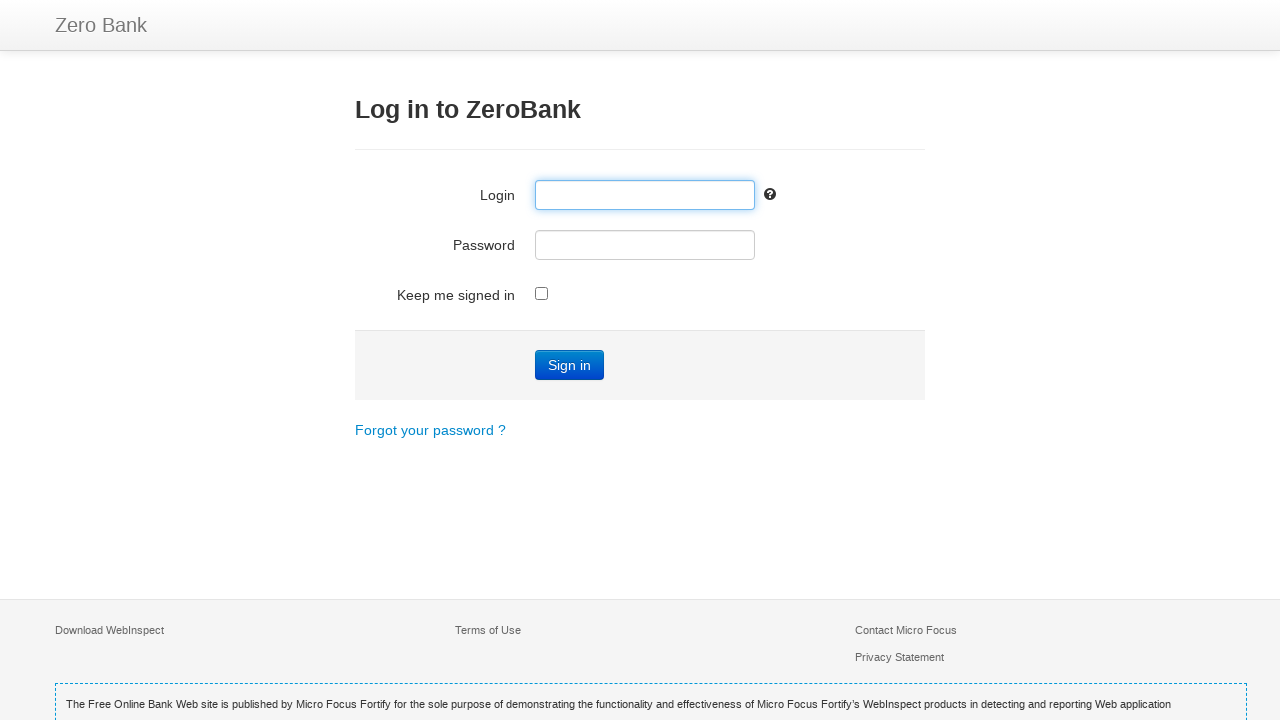

Retrieved header text: 'Log in to ZeroBank'
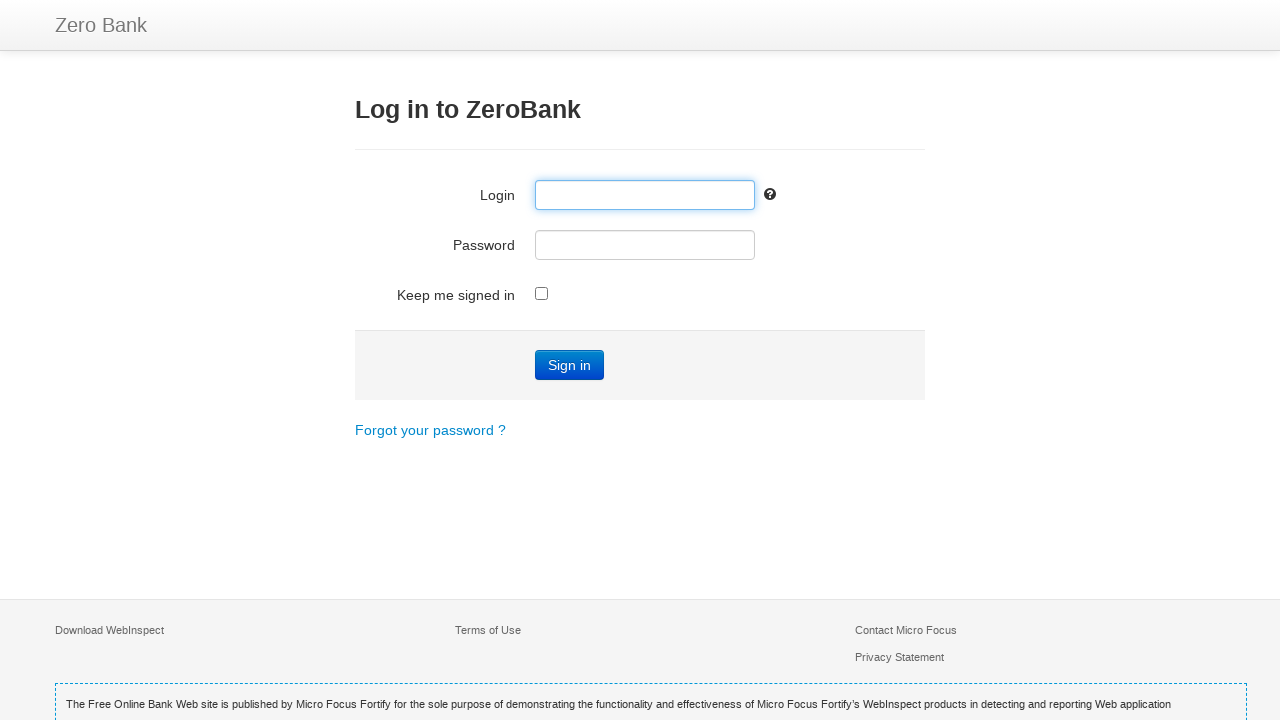

Verified header text matches 'Log in to ZeroBank'
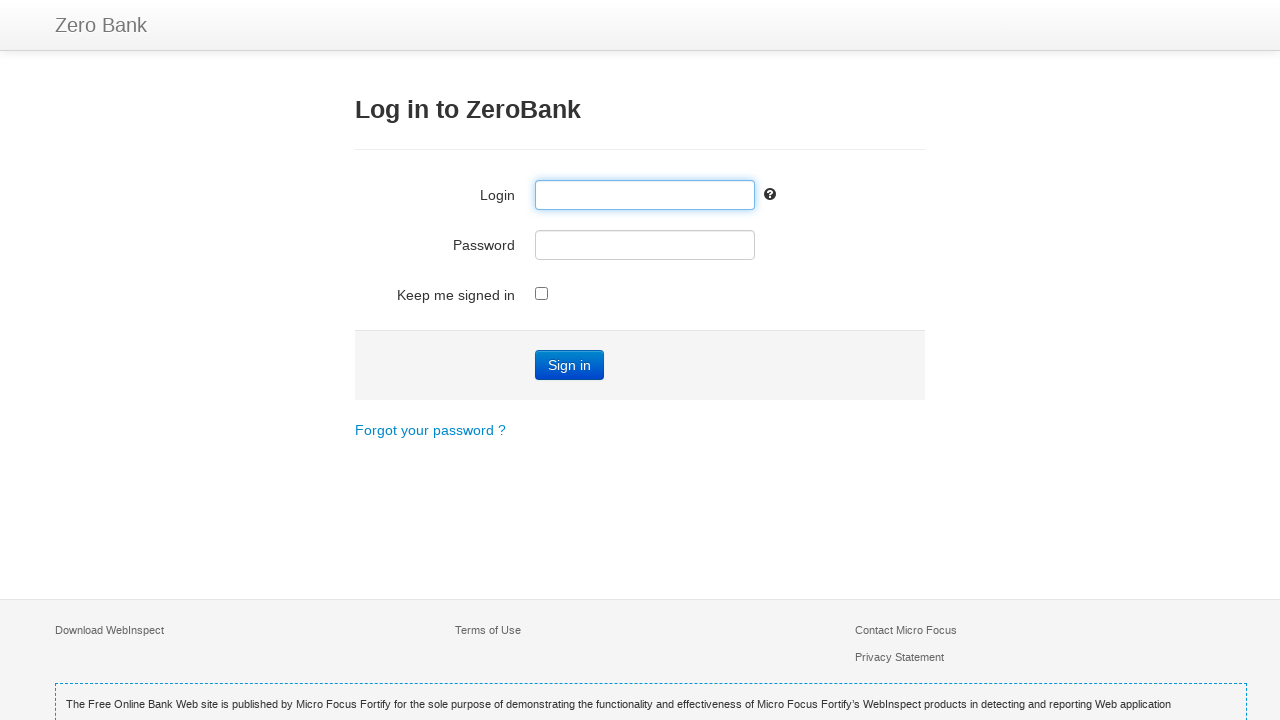

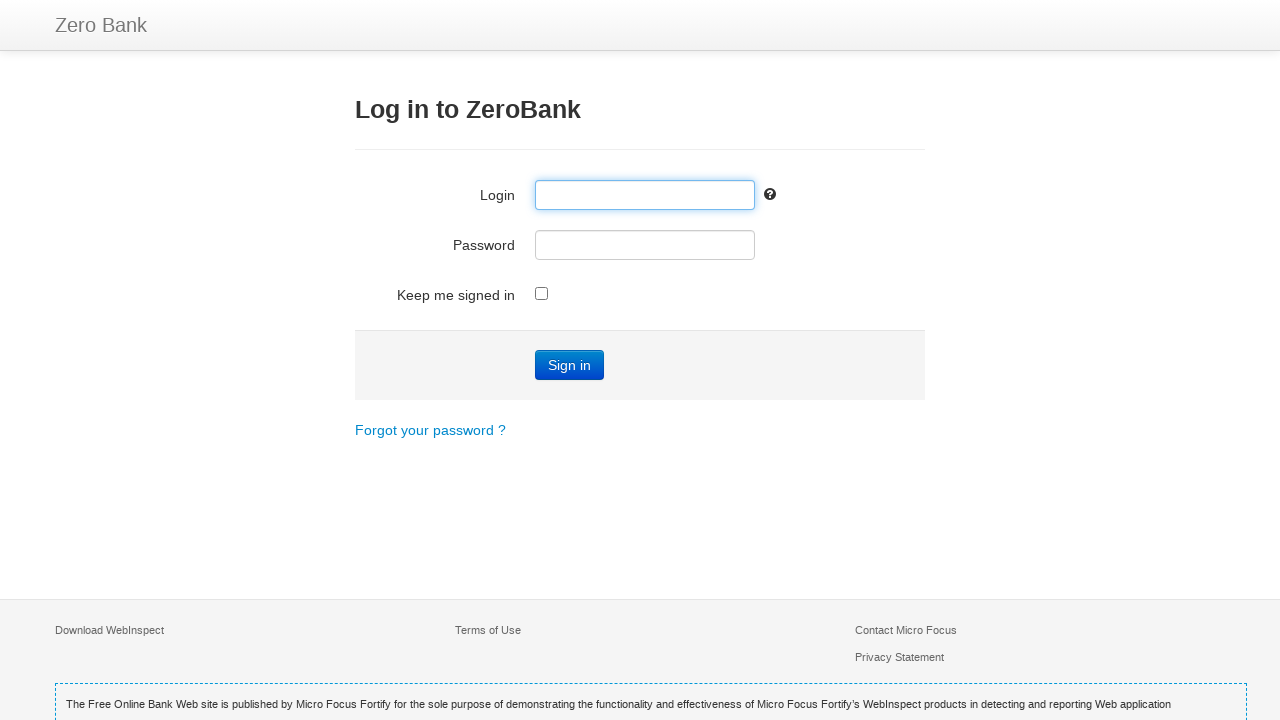